Tests editing a todo item by double-clicking, modifying the text, and pressing Enter.

Starting URL: https://demo.playwright.dev/todomvc

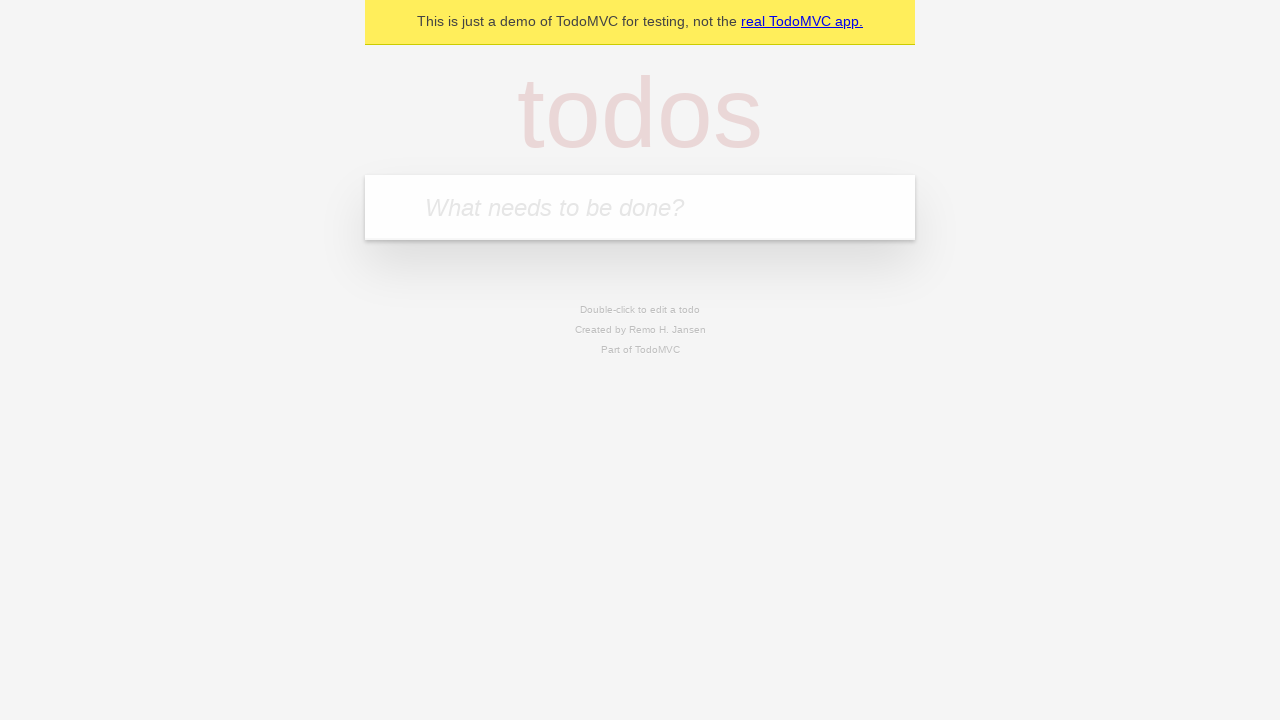

Filled todo input with 'buy some cheese' on internal:attr=[placeholder="What needs to be done?"i]
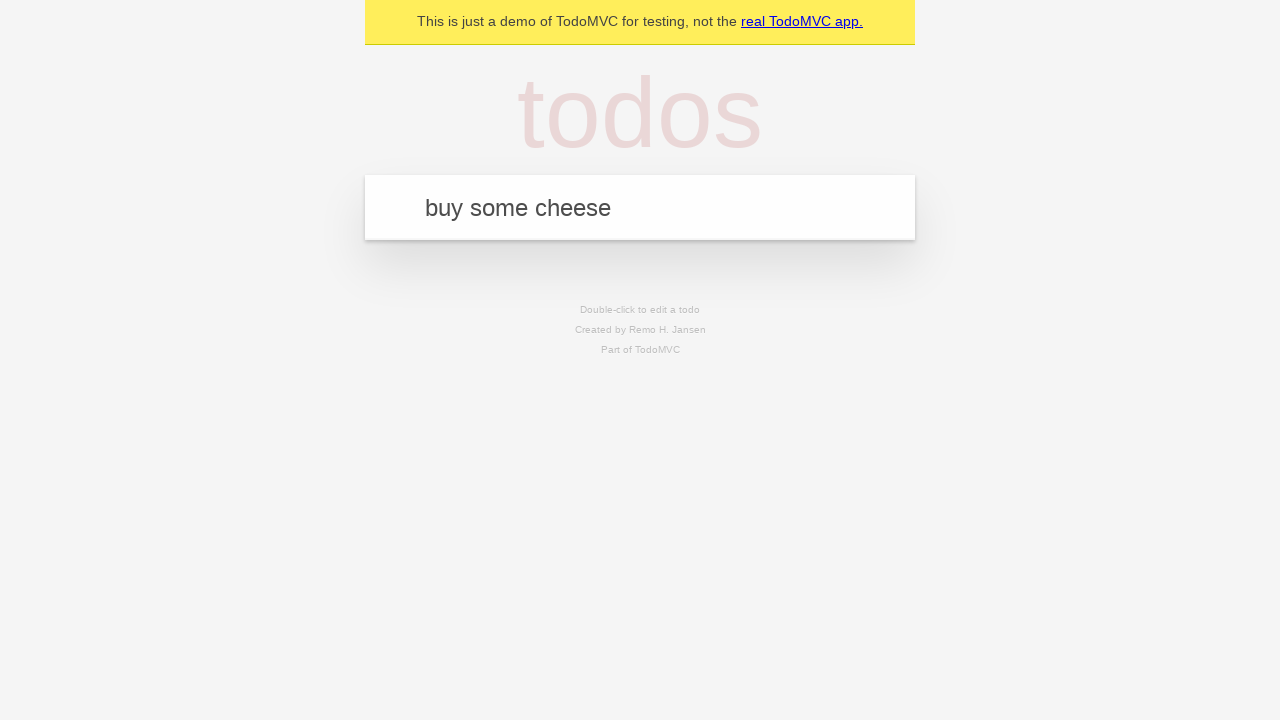

Pressed Enter to create first todo item on internal:attr=[placeholder="What needs to be done?"i]
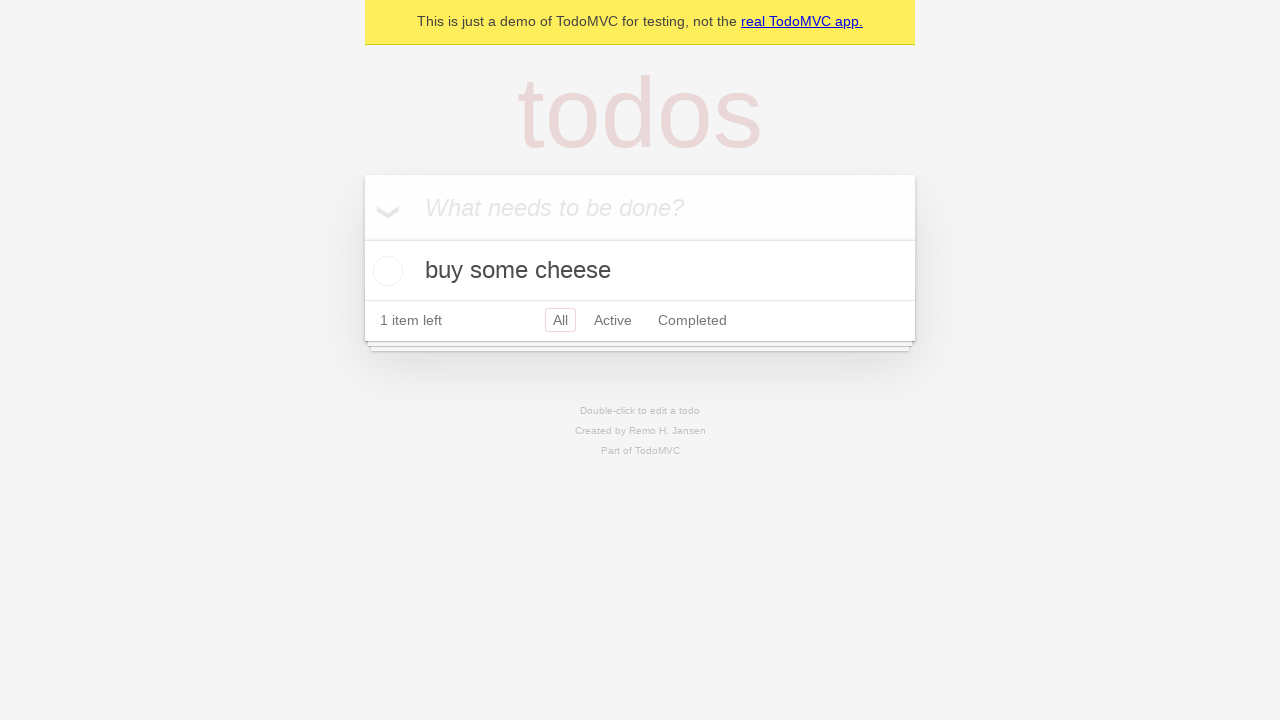

Filled todo input with 'feed the cat' on internal:attr=[placeholder="What needs to be done?"i]
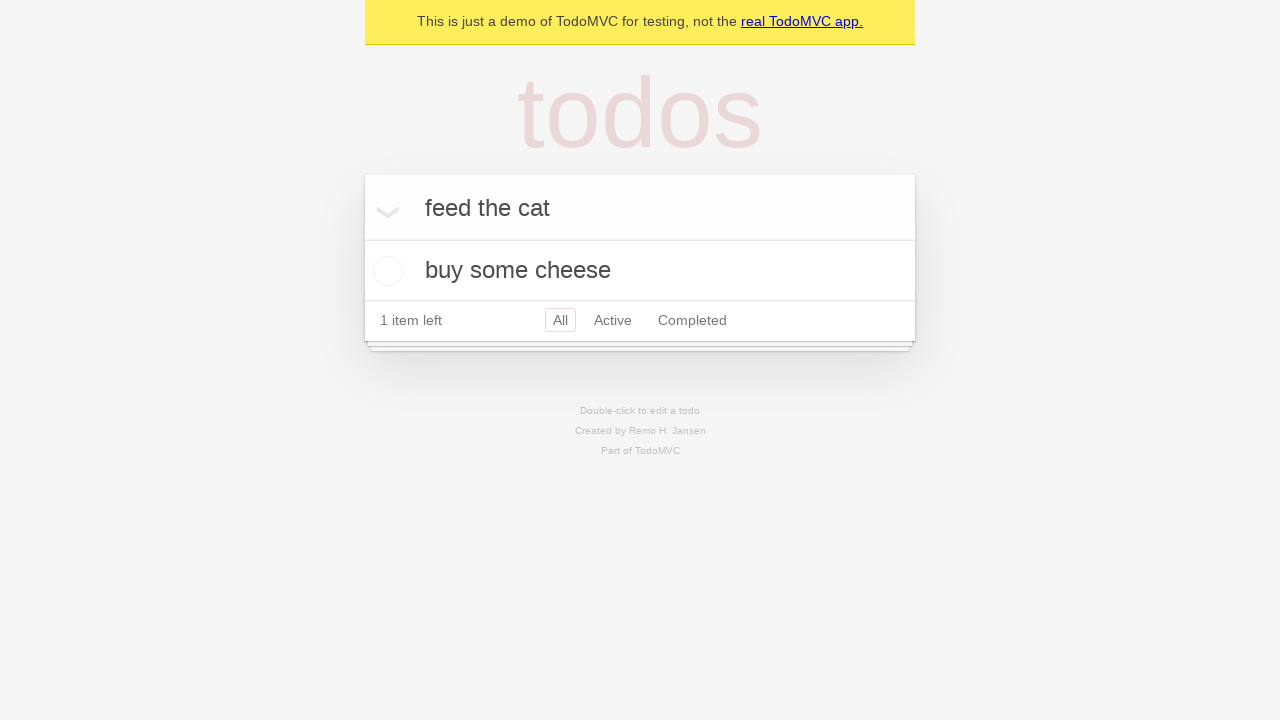

Pressed Enter to create second todo item on internal:attr=[placeholder="What needs to be done?"i]
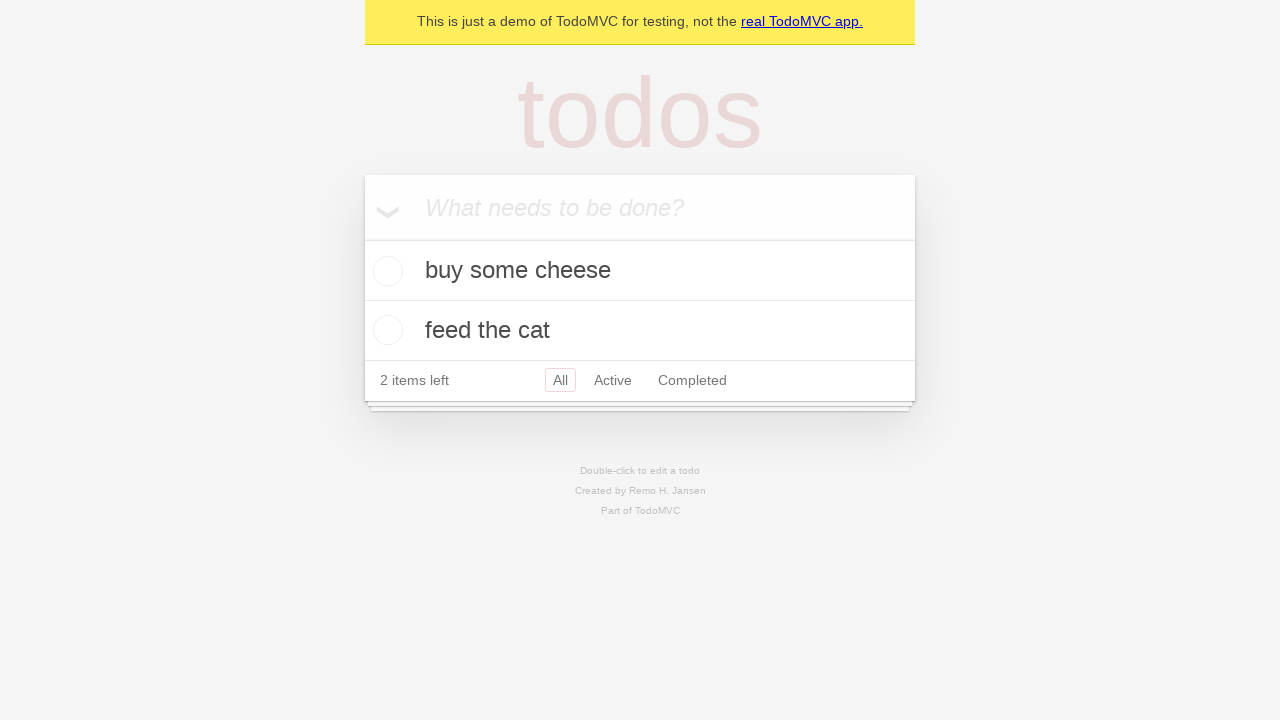

Filled todo input with 'book a doctors appointment' on internal:attr=[placeholder="What needs to be done?"i]
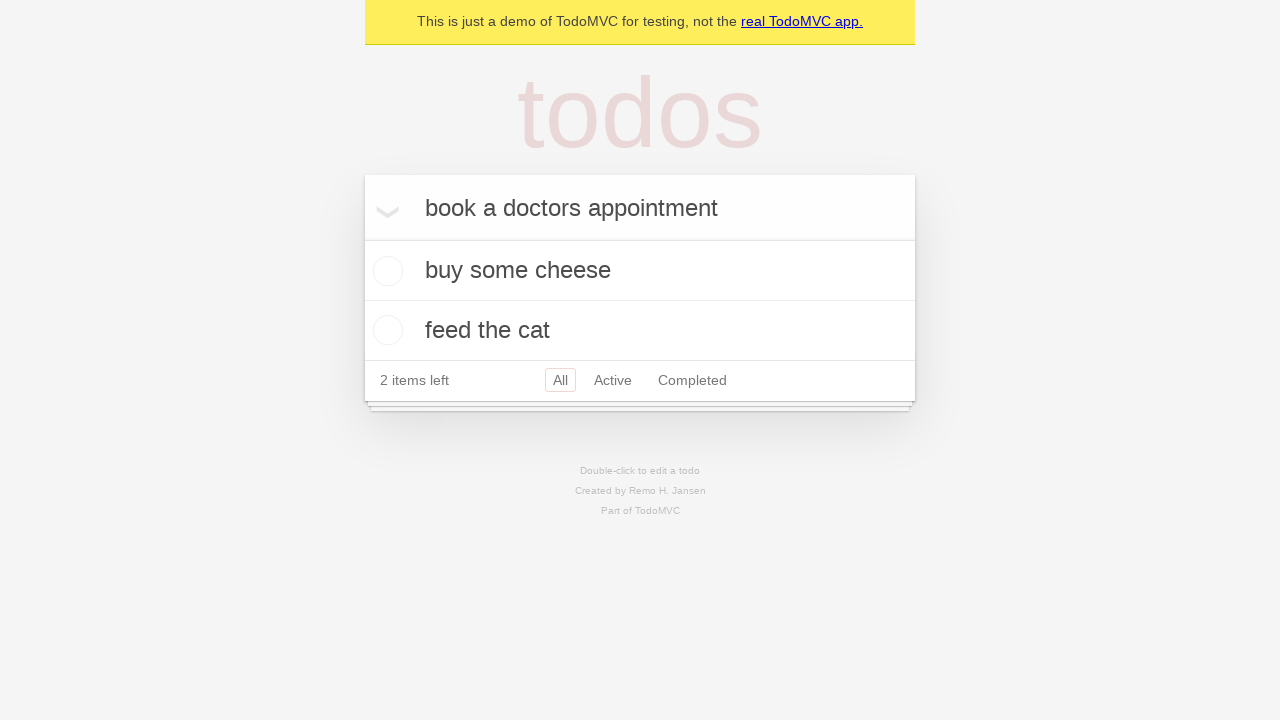

Pressed Enter to create third todo item on internal:attr=[placeholder="What needs to be done?"i]
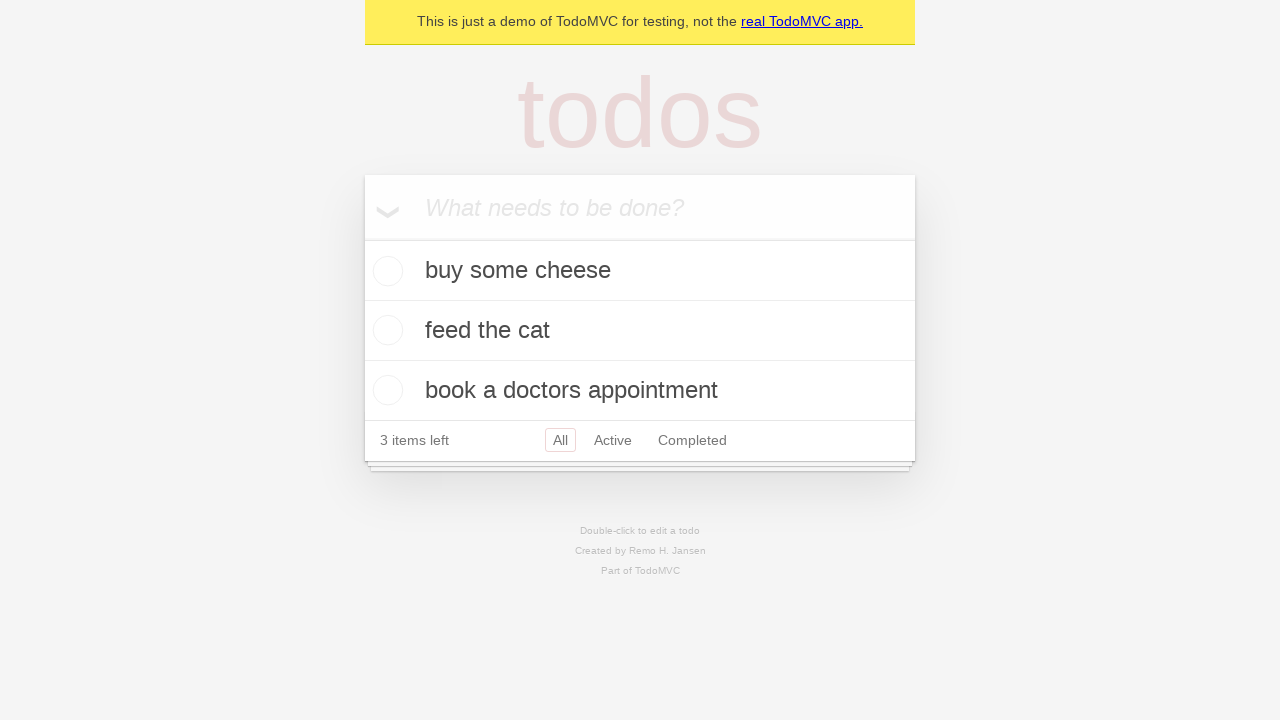

Double-clicked second todo item to enter edit mode at (640, 331) on internal:testid=[data-testid="todo-item"s] >> nth=1
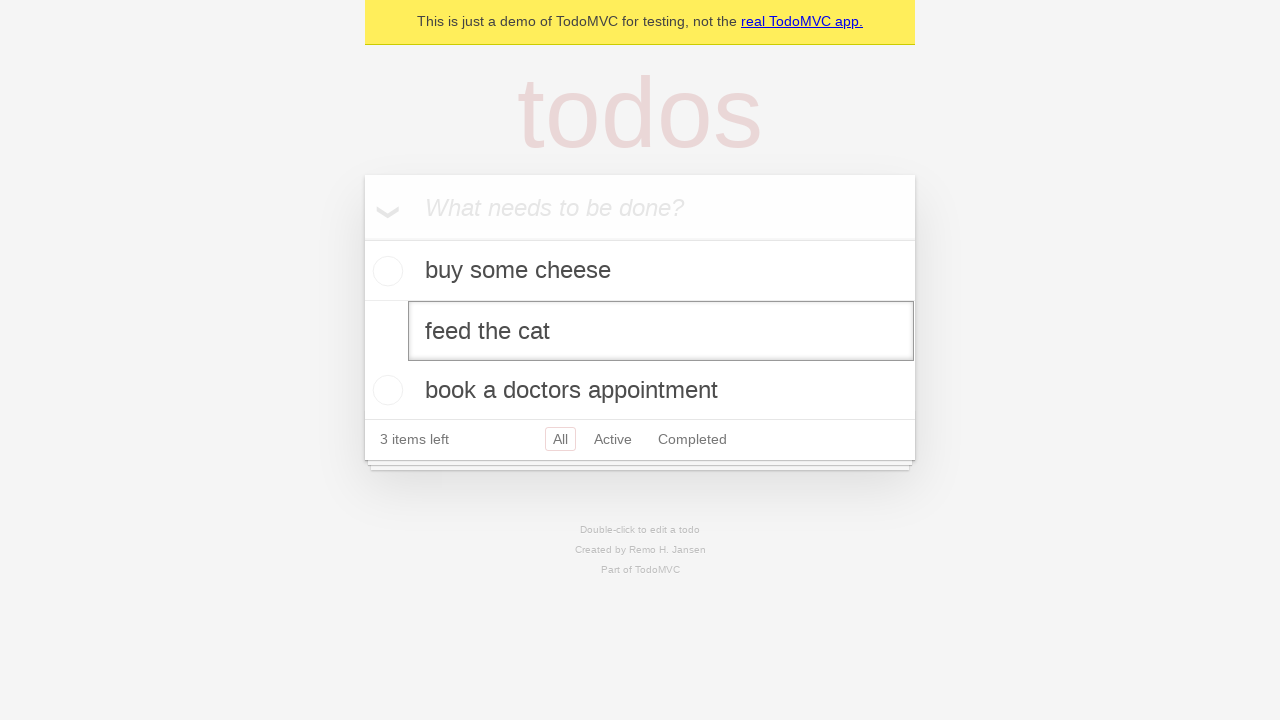

Filled edit textbox with 'buy some sausages' on internal:testid=[data-testid="todo-item"s] >> nth=1 >> internal:role=textbox[nam
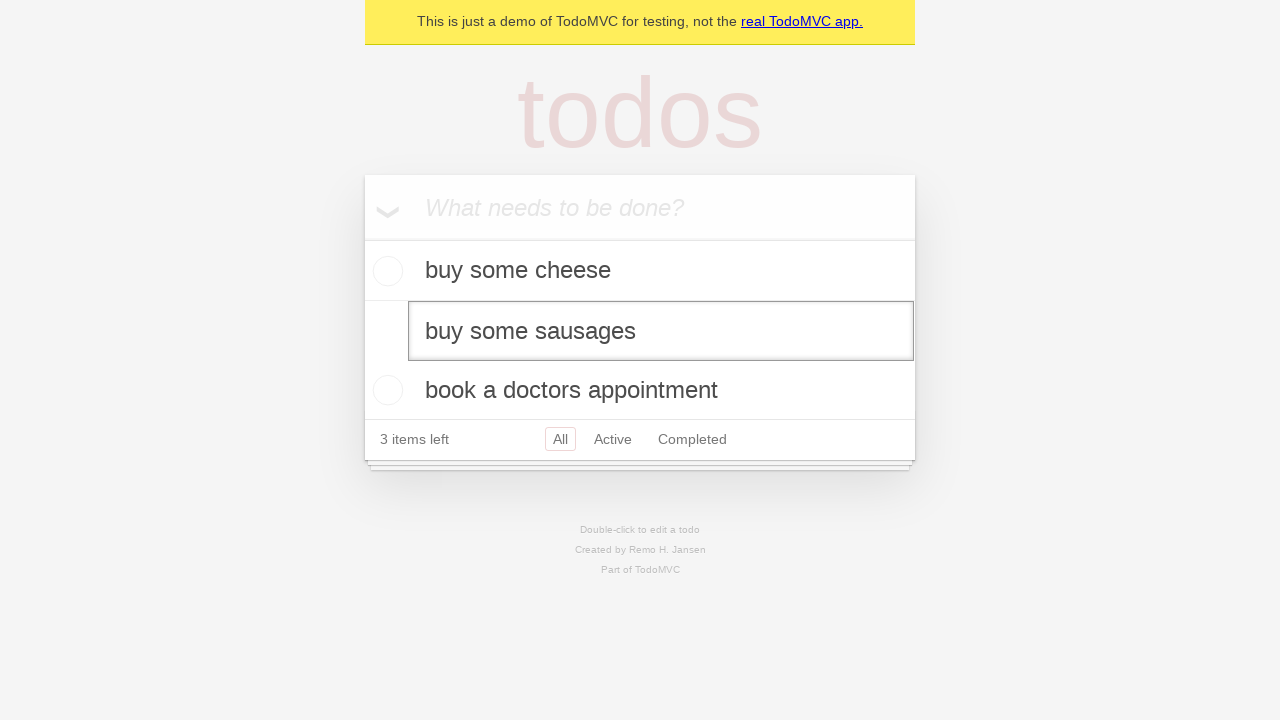

Pressed Enter to save edited todo item on internal:testid=[data-testid="todo-item"s] >> nth=1 >> internal:role=textbox[nam
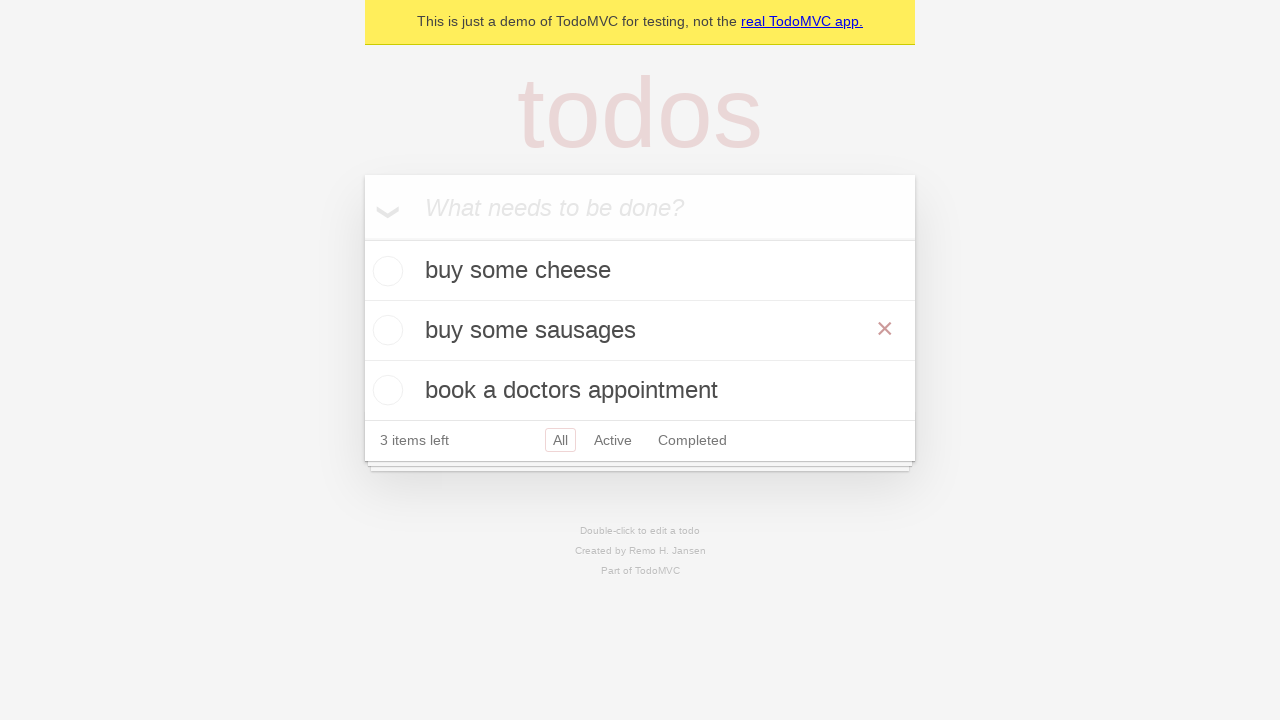

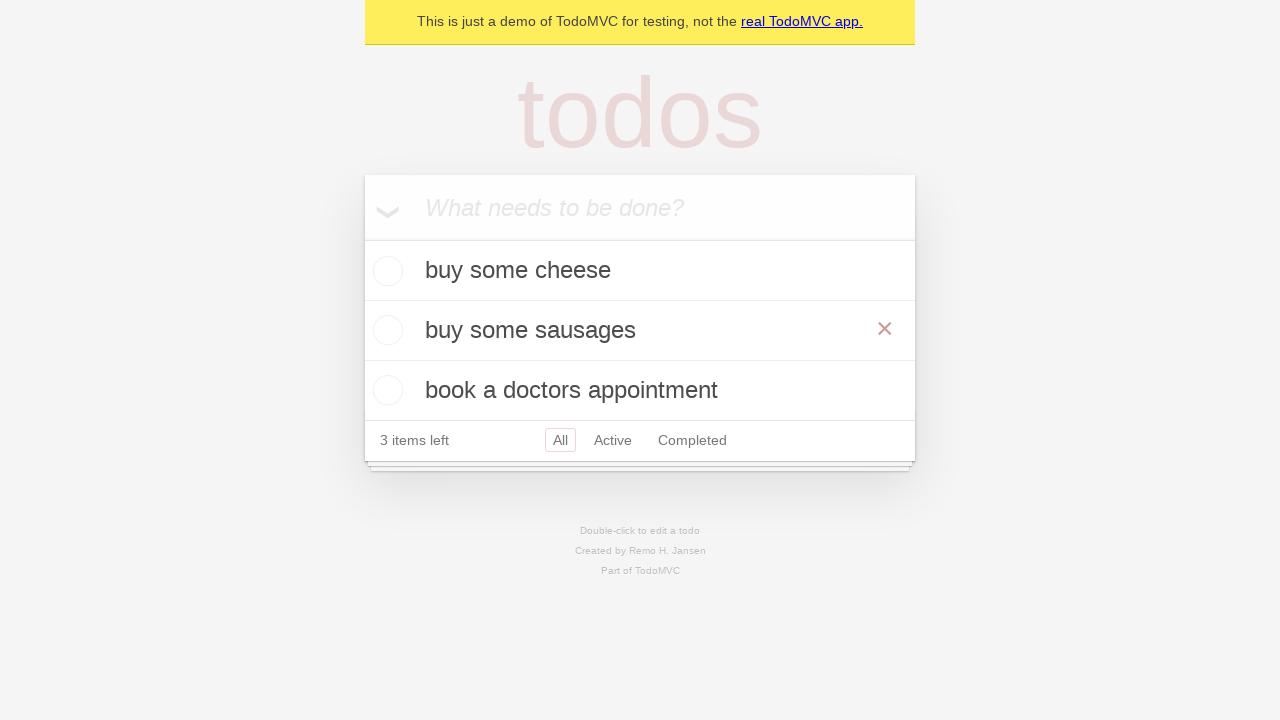